Tests JavaScript Alert dialog by clicking the alert button, verifying the alert text, and accepting it

Starting URL: https://the-internet.herokuapp.com/javascript_alerts

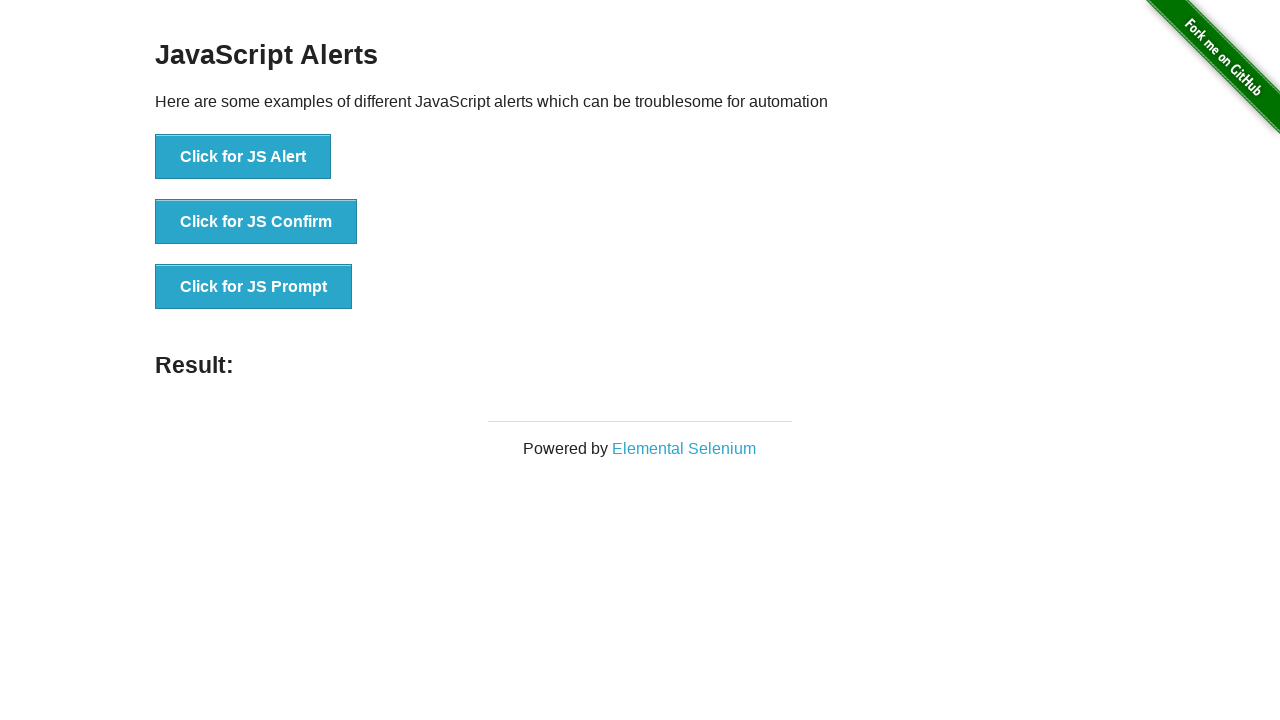

Clicked the 'Click for JS Alert' button at (243, 157) on xpath=//button[text()='Click for JS Alert']
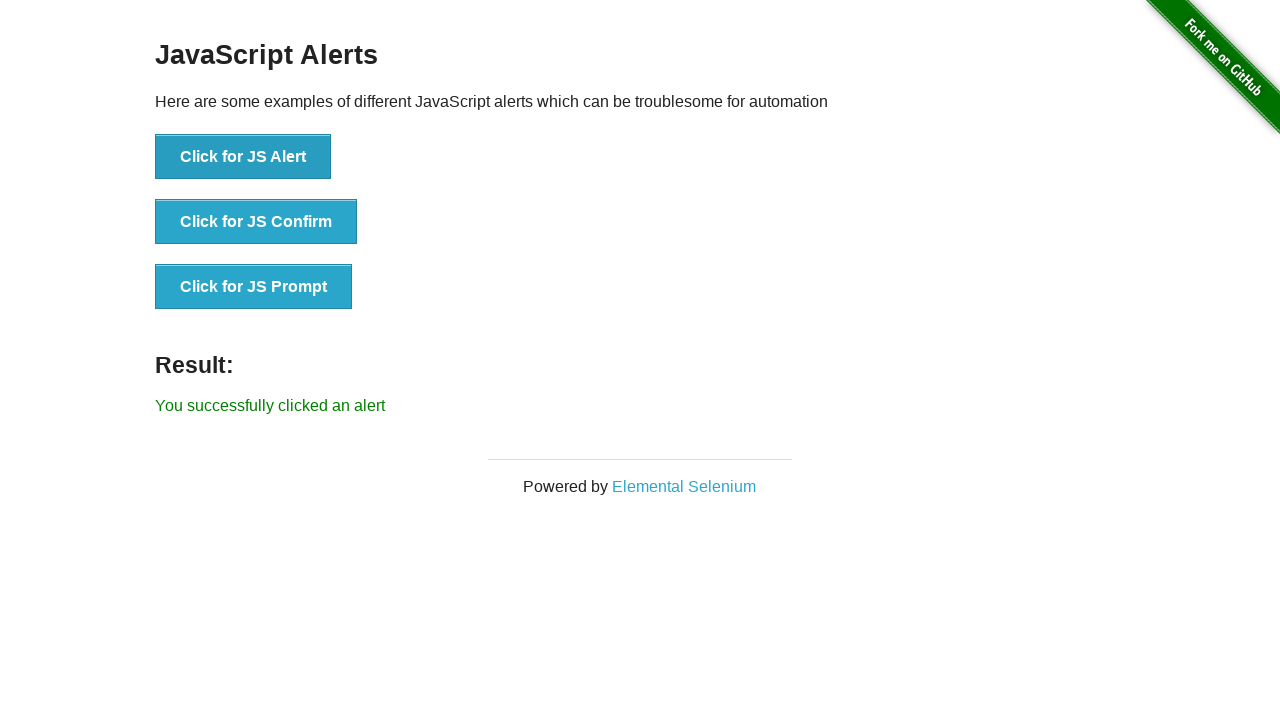

Set up dialog handler to accept the alert
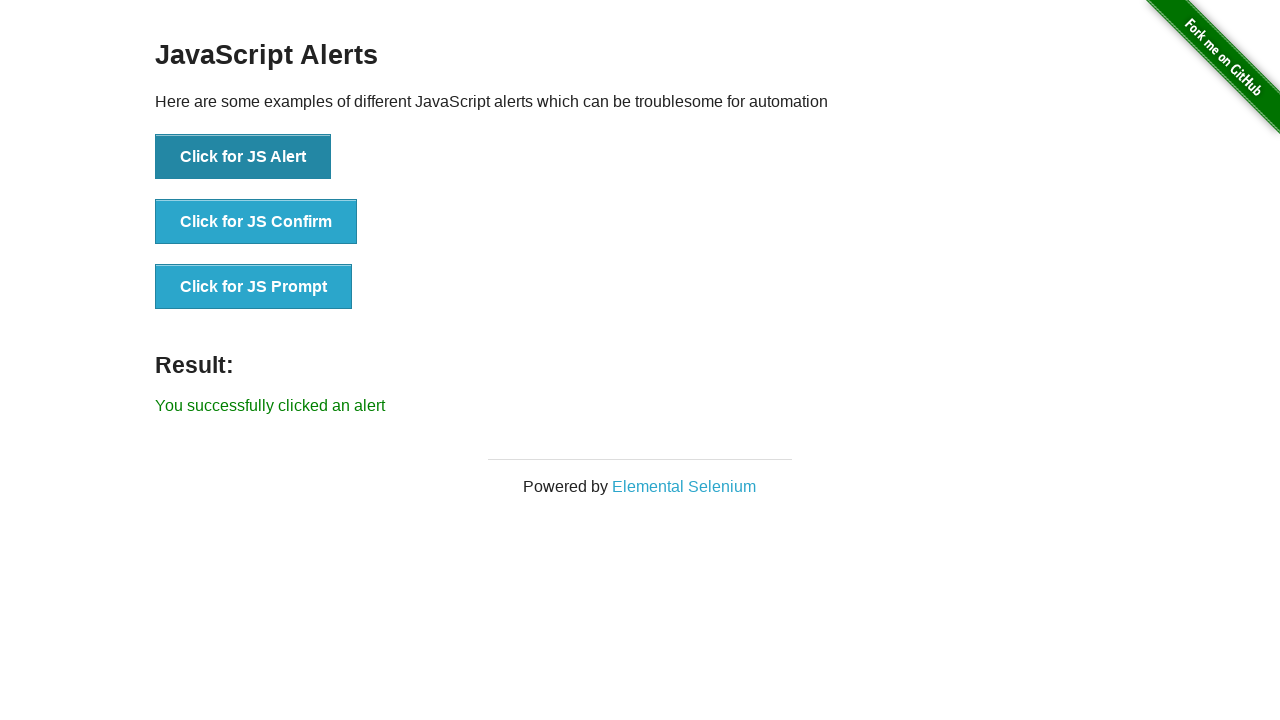

Verified result text appeared after accepting the alert
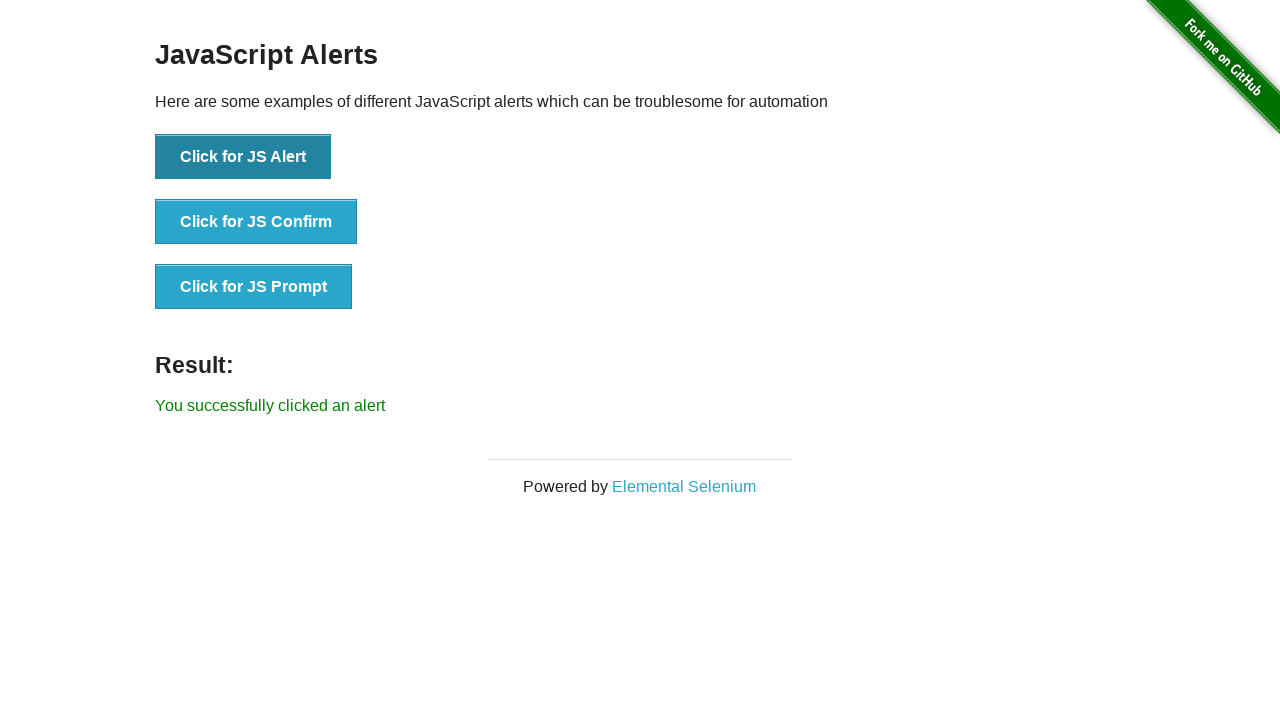

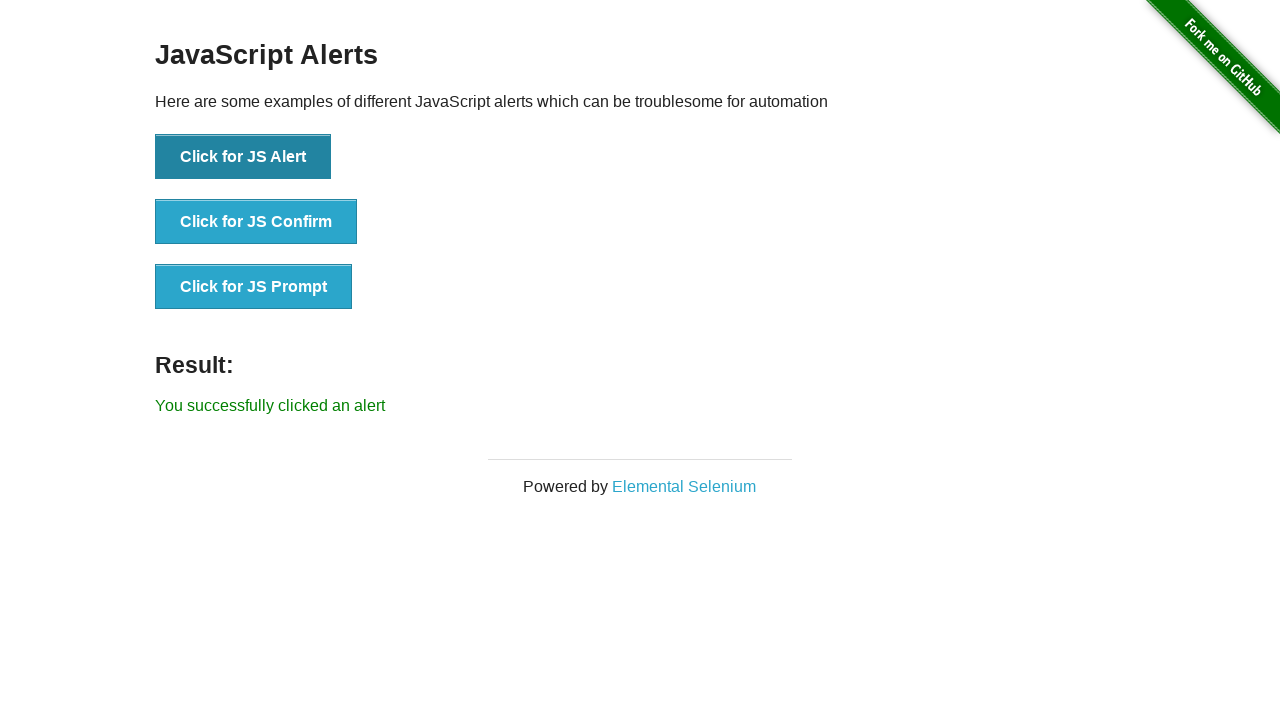